Navigates to demoblaze.com and verifies the page title to confirm landing on the correct website

Starting URL: https://www.demoblaze.com/

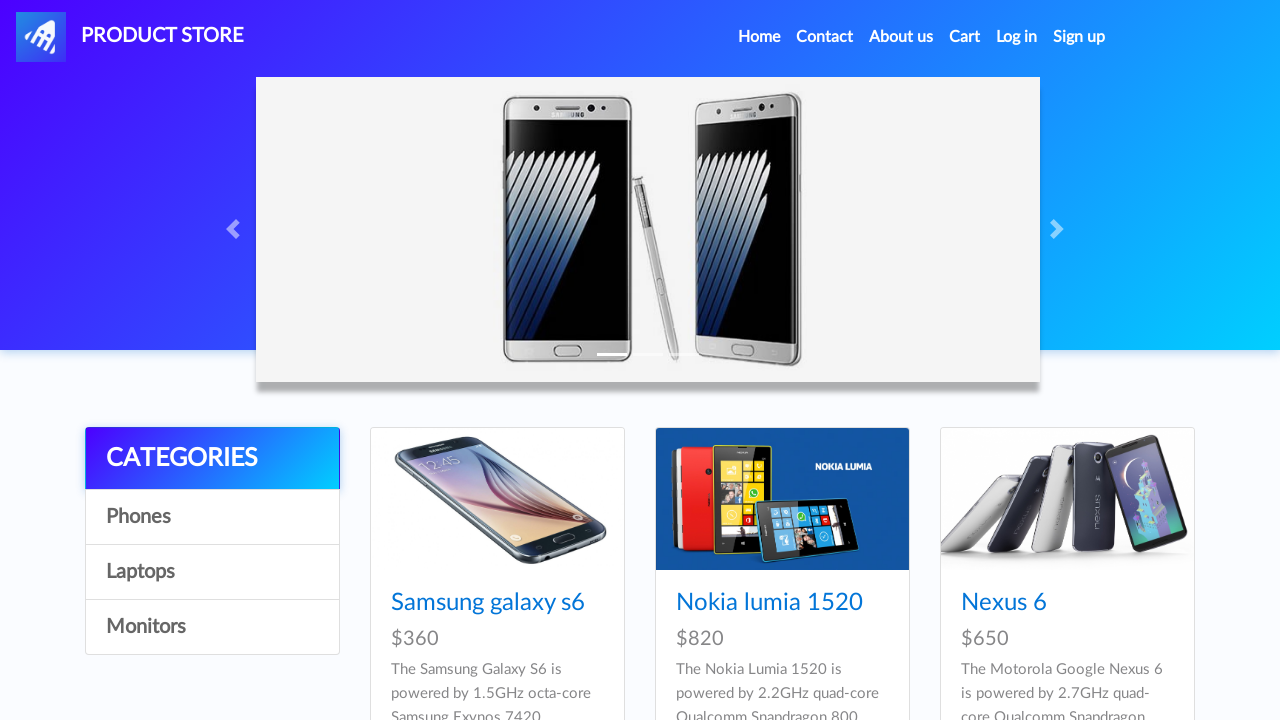

Navigated to https://www.demoblaze.com/
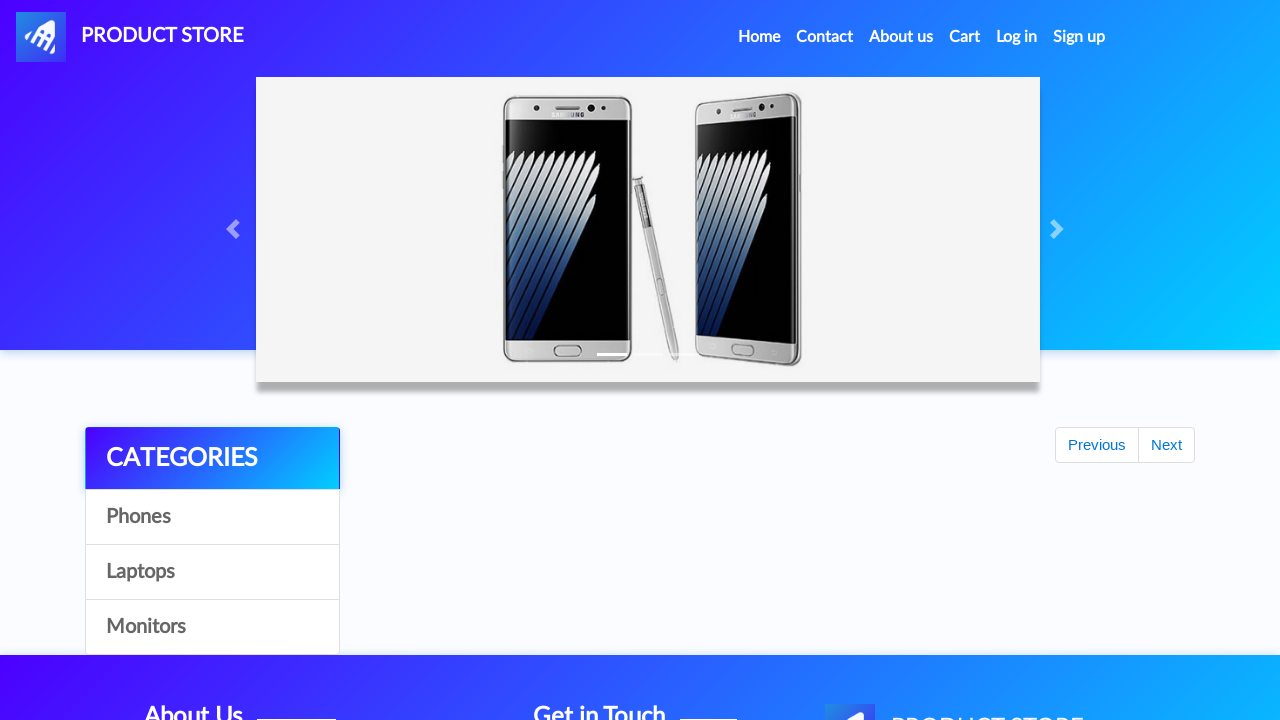

Verified page title matches 'STORE' - successfully landed on demoblaze.com
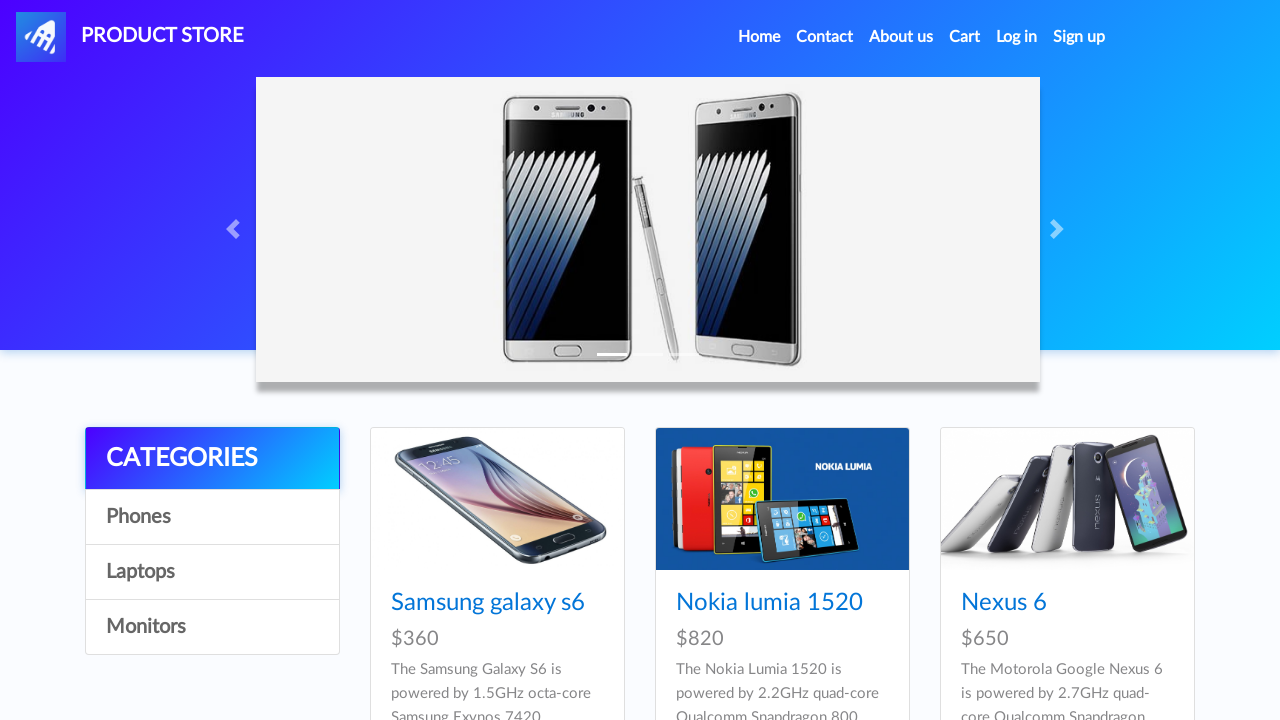

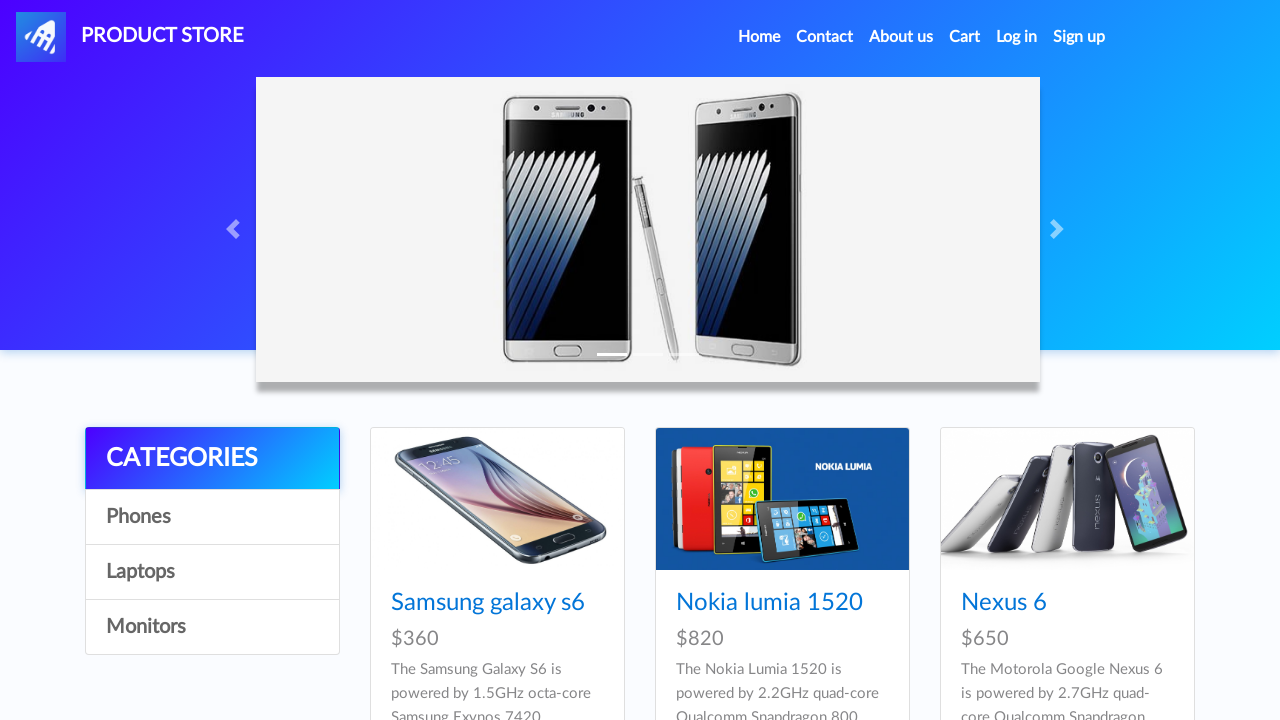